Tests ToDo list functionality by selecting a technology framework, adding multiple todo items, marking one as complete, and verifying the count of remaining items

Starting URL: https://todomvc.com/

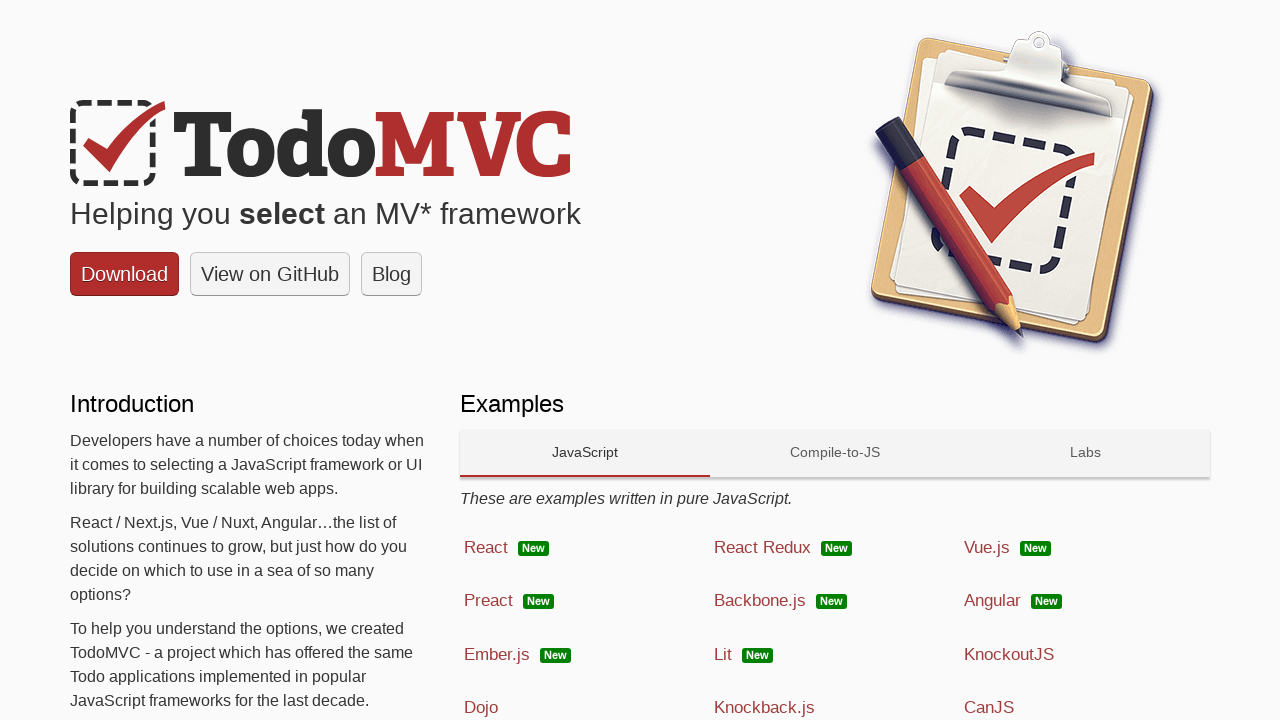

Clicked on React framework at (585, 548) on a:has-text('React')
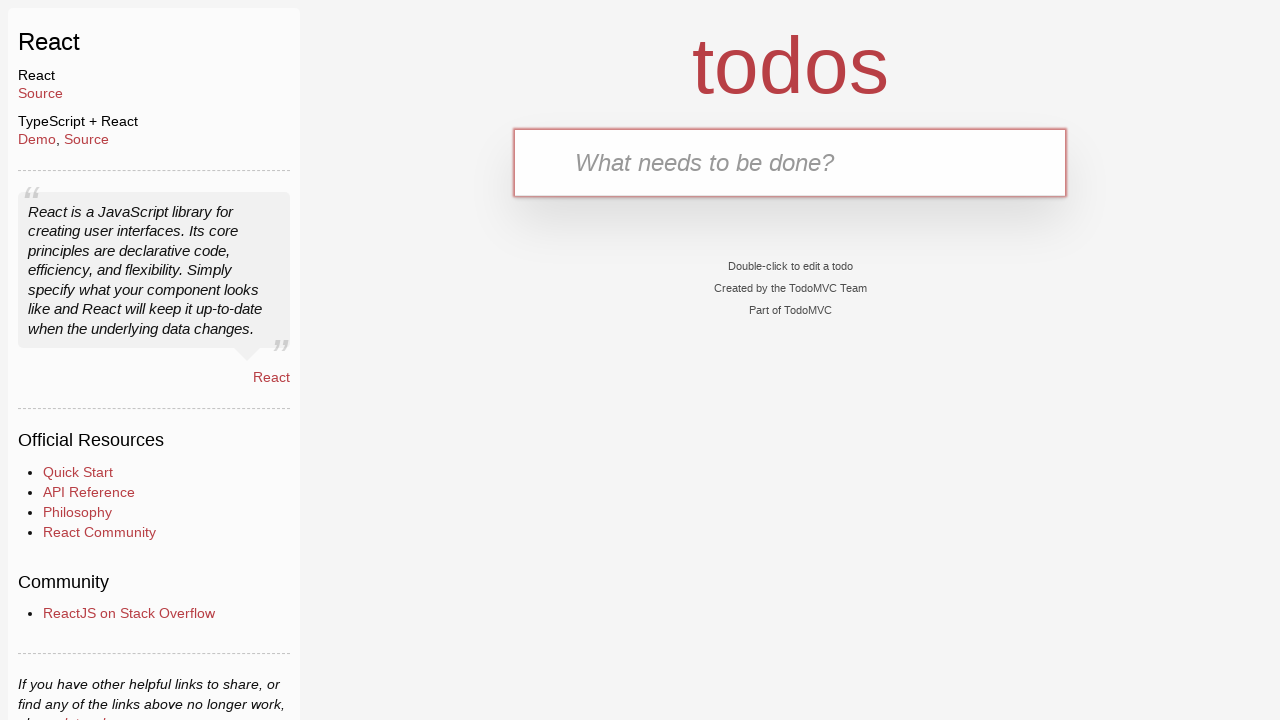

ToDo input field loaded successfully
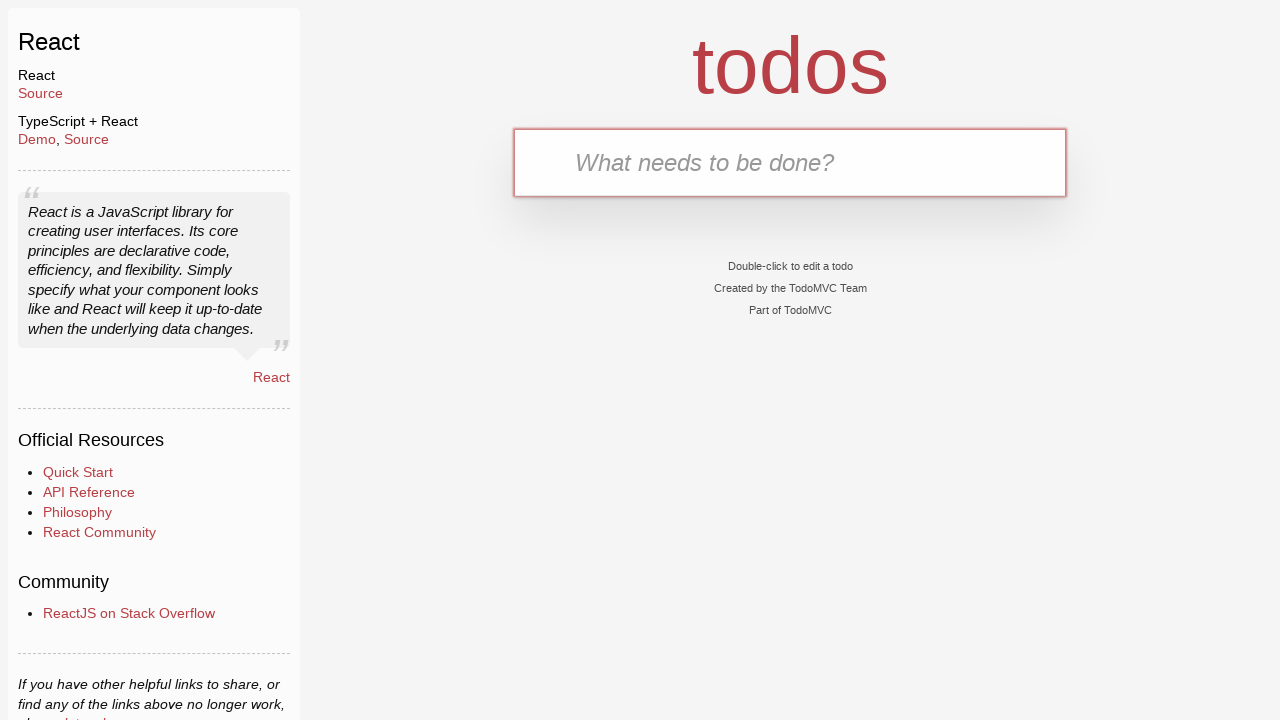

Filled first todo item: 'Clean the car' on input[placeholder='What needs to be done?']
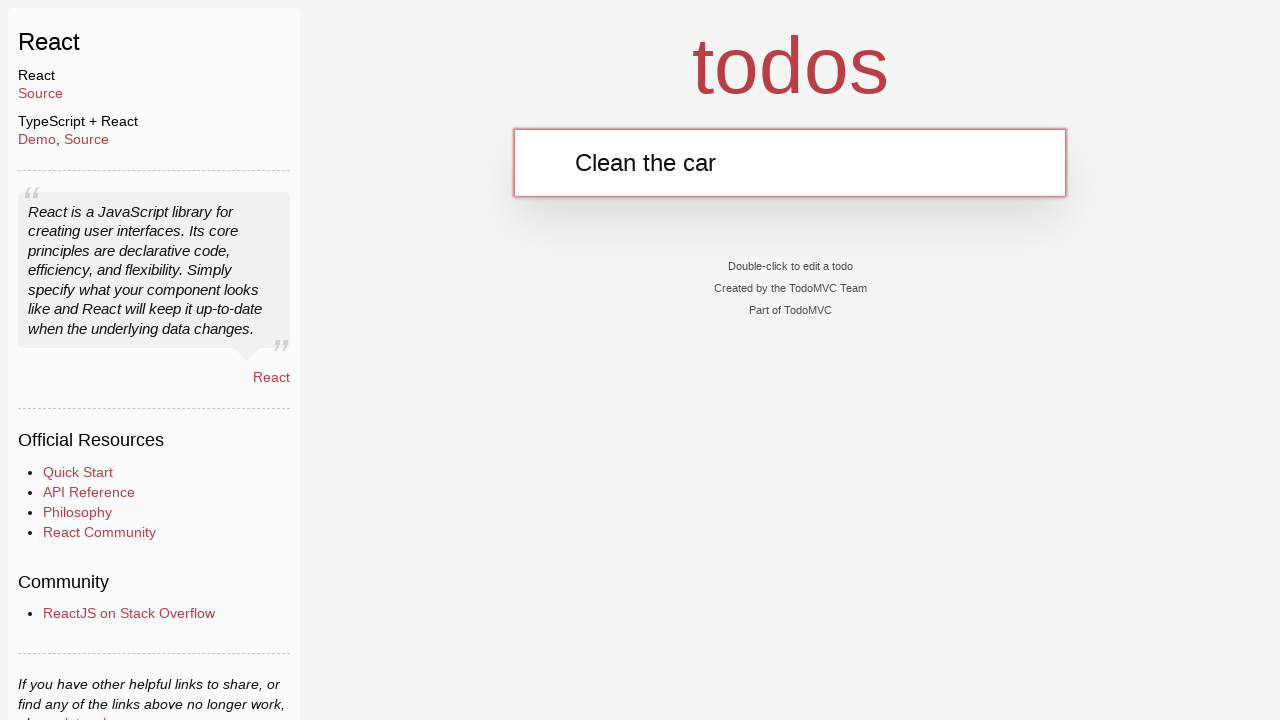

Submitted first todo item on input[placeholder='What needs to be done?']
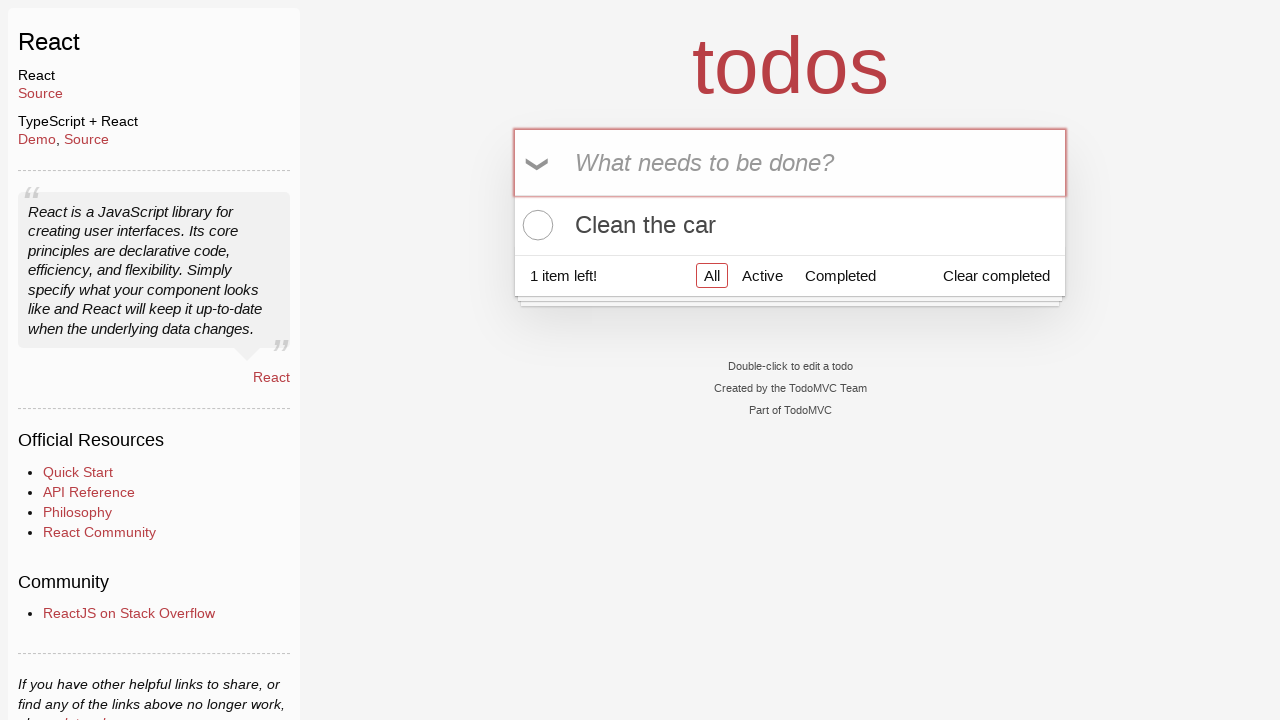

Filled second todo item: 'Clean the house' on input[placeholder='What needs to be done?']
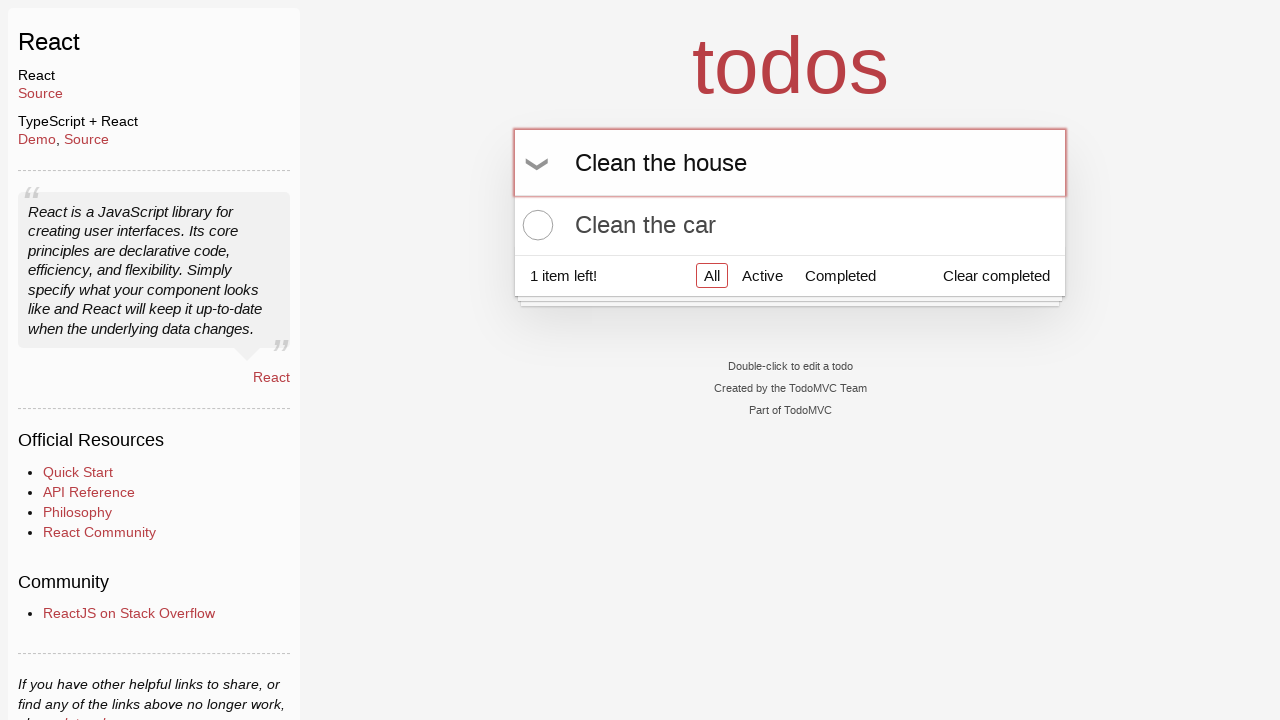

Submitted second todo item on input[placeholder='What needs to be done?']
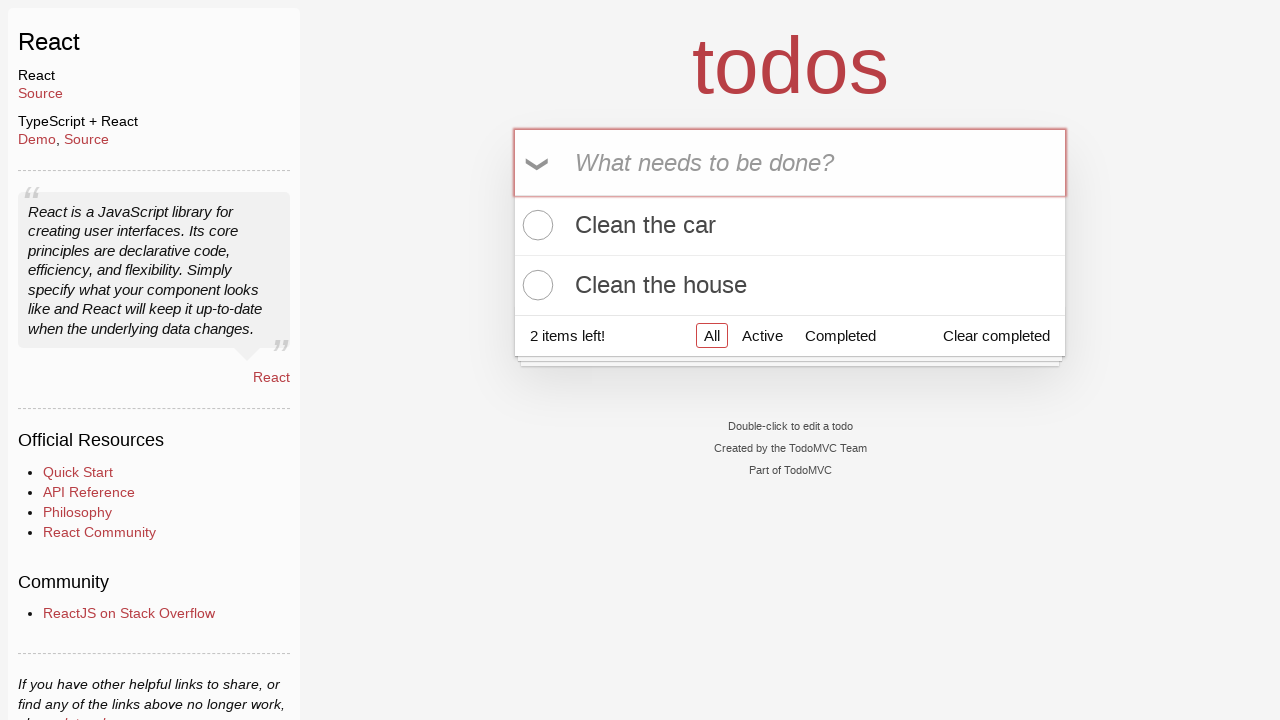

Filled third todo item: 'Buy Ketchup' on input[placeholder='What needs to be done?']
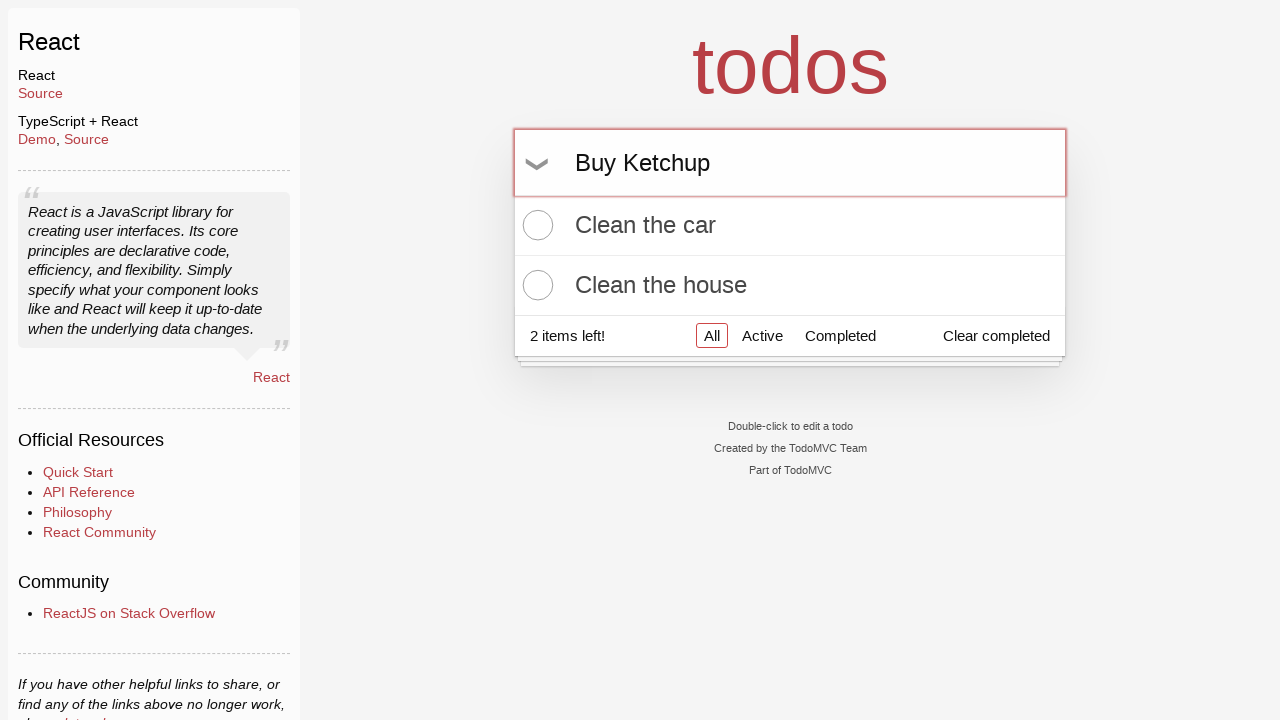

Submitted third todo item on input[placeholder='What needs to be done?']
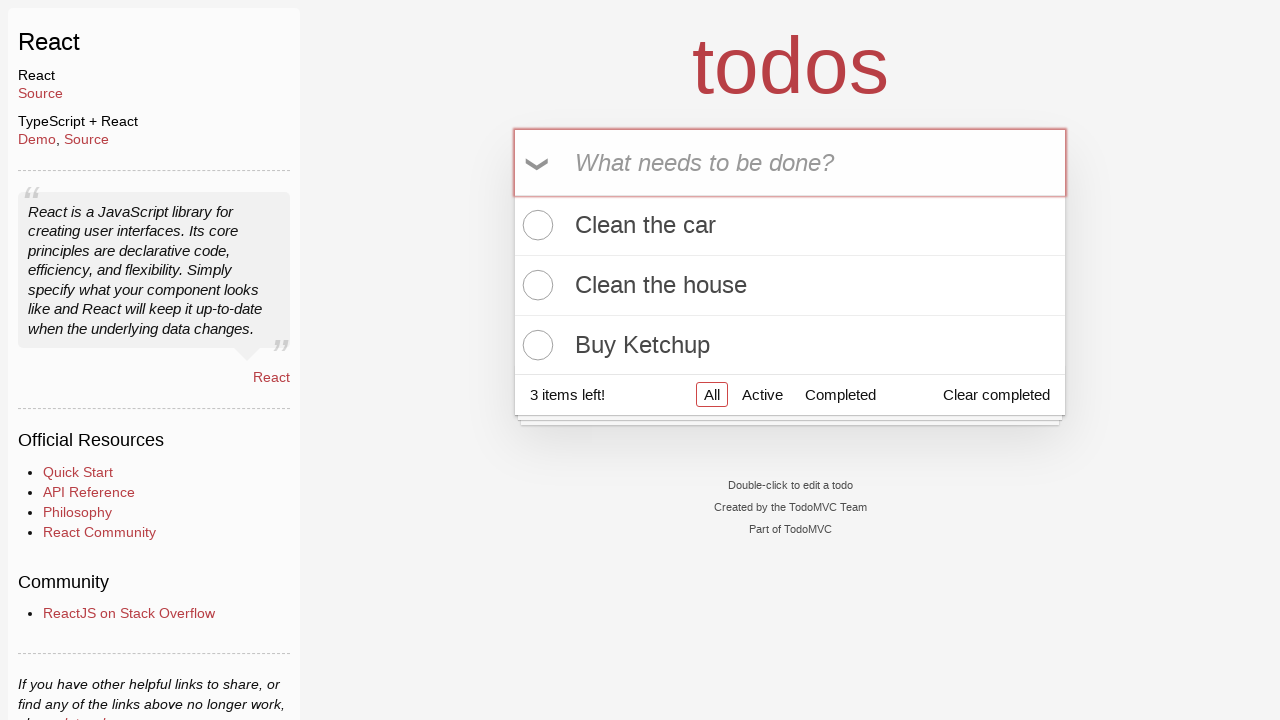

Marked 'Buy Ketchup' as completed at (535, 345) on xpath=//label[text()='Buy Ketchup']/preceding-sibling::input
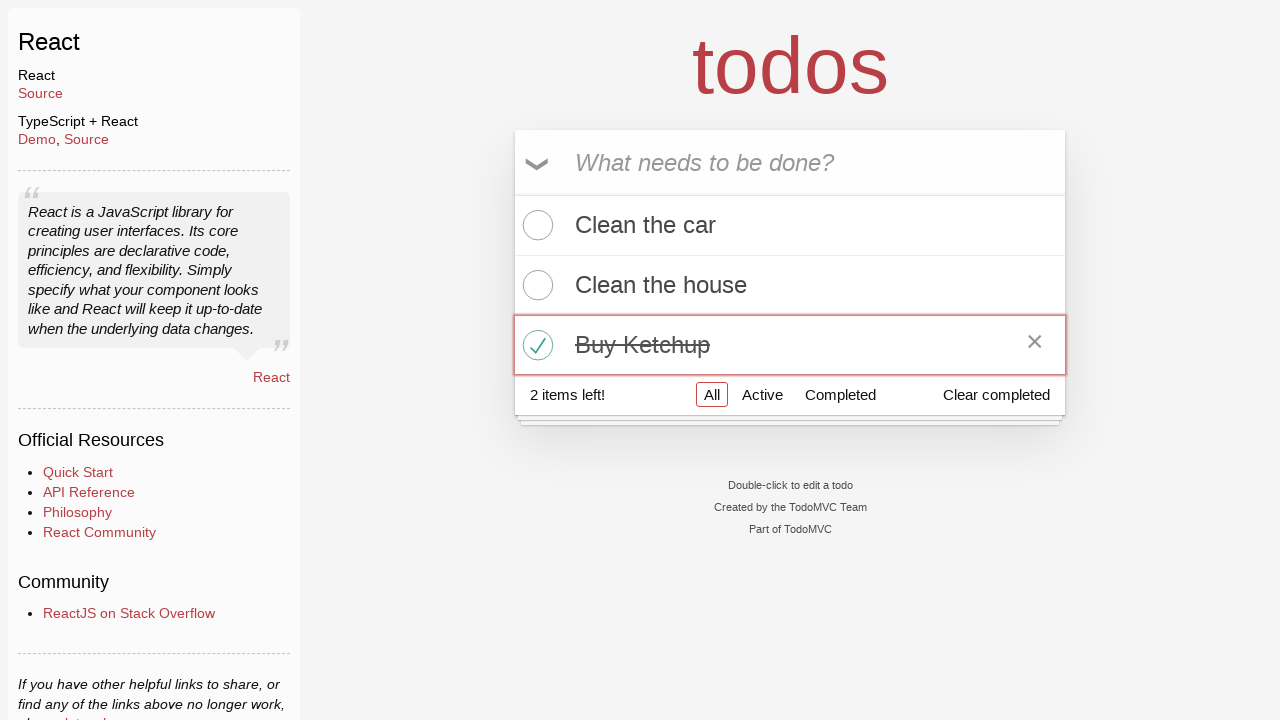

Verified that 2 items remain in the todo list
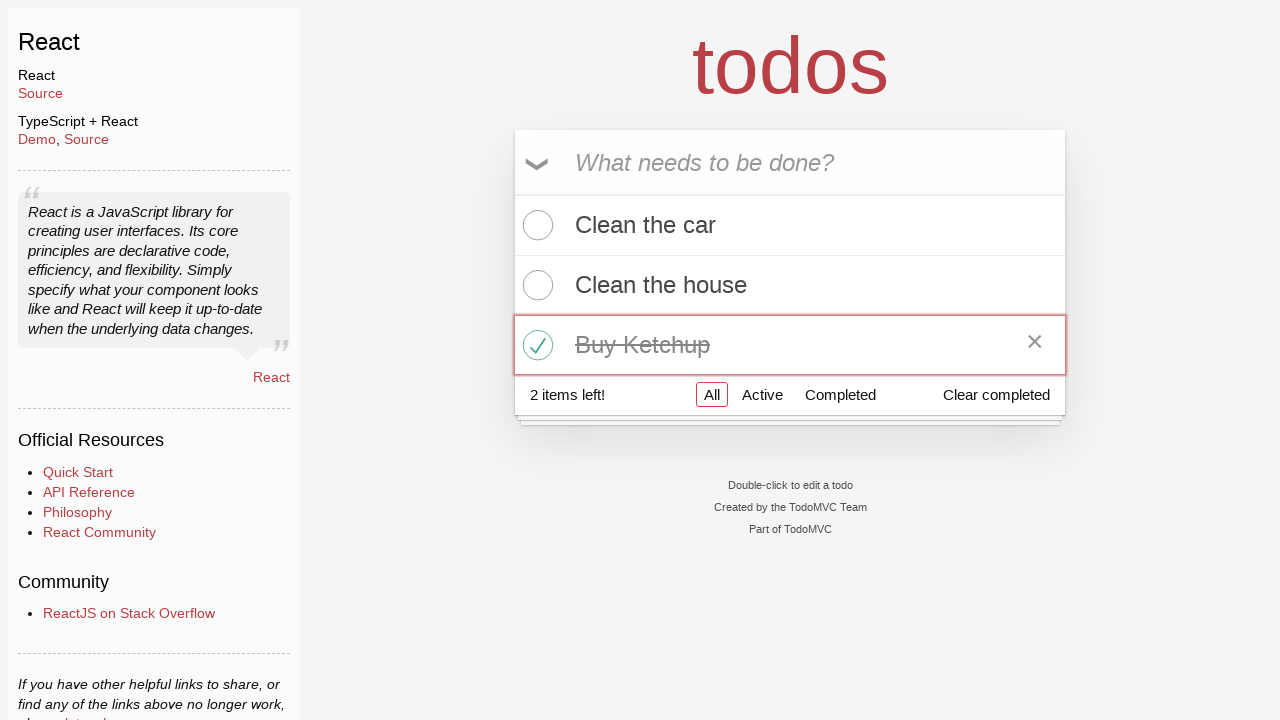

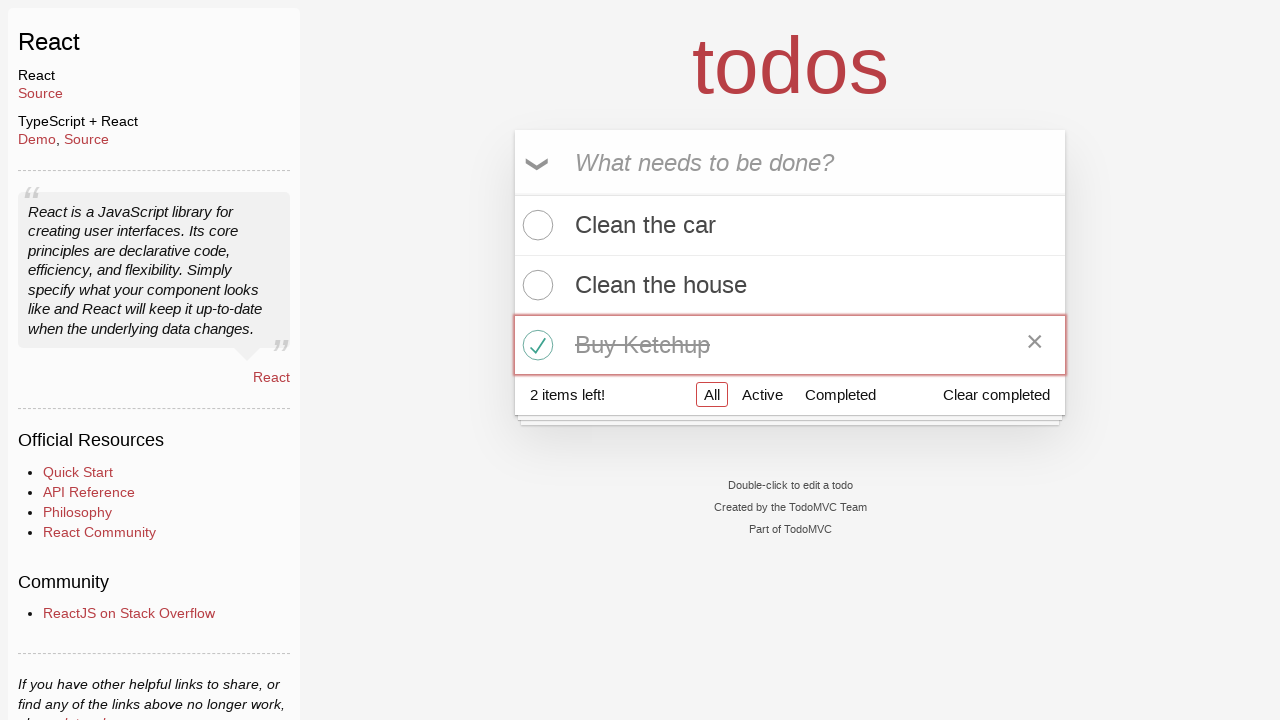